Tests various API links that return different HTTP status codes (201, 204, 301, 401, 400, 403, 404) and verifies the response messages are displayed

Starting URL: https://demoqa.com/links

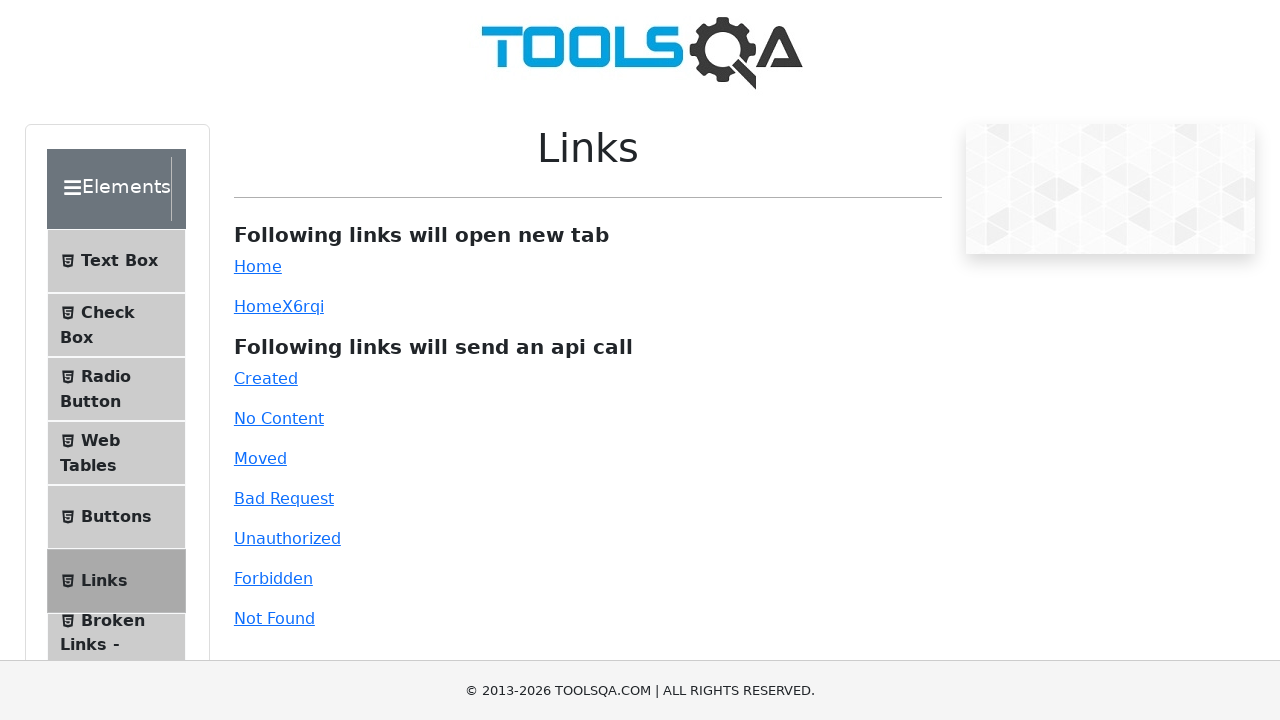

Clicked 'Created' link (HTTP 201) at (266, 378) on #created
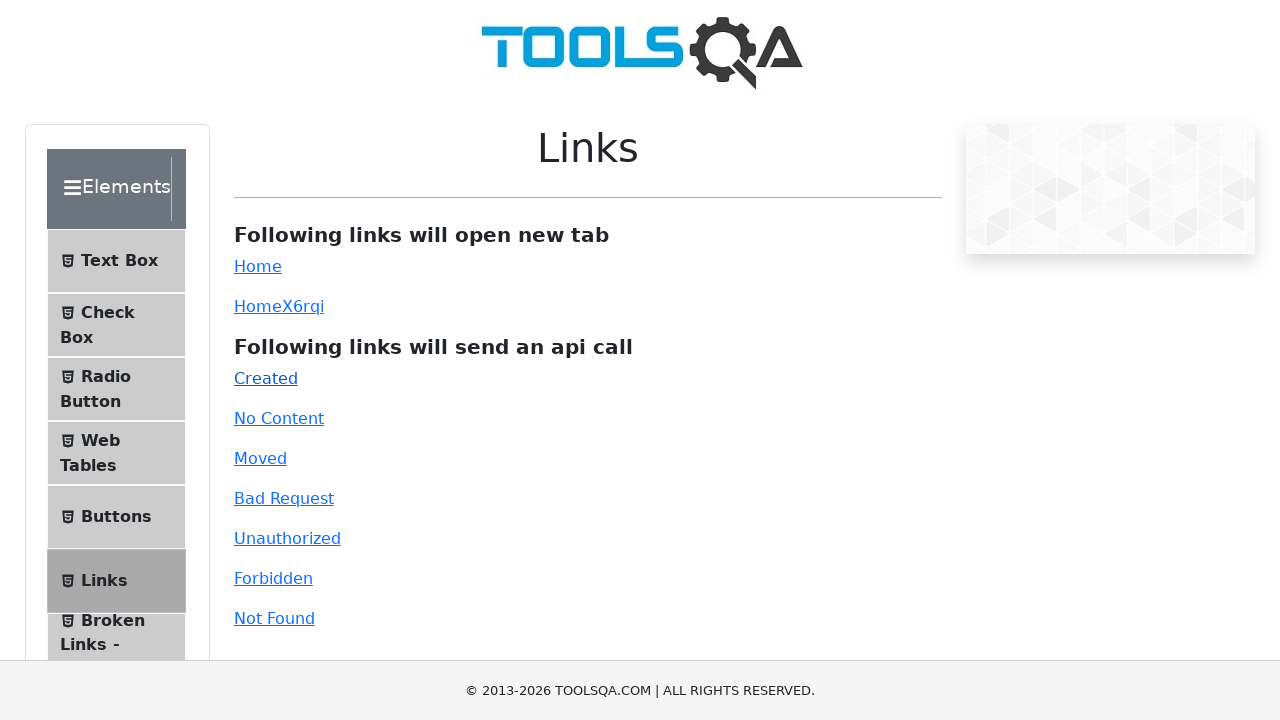

Response message for 201 Created displayed
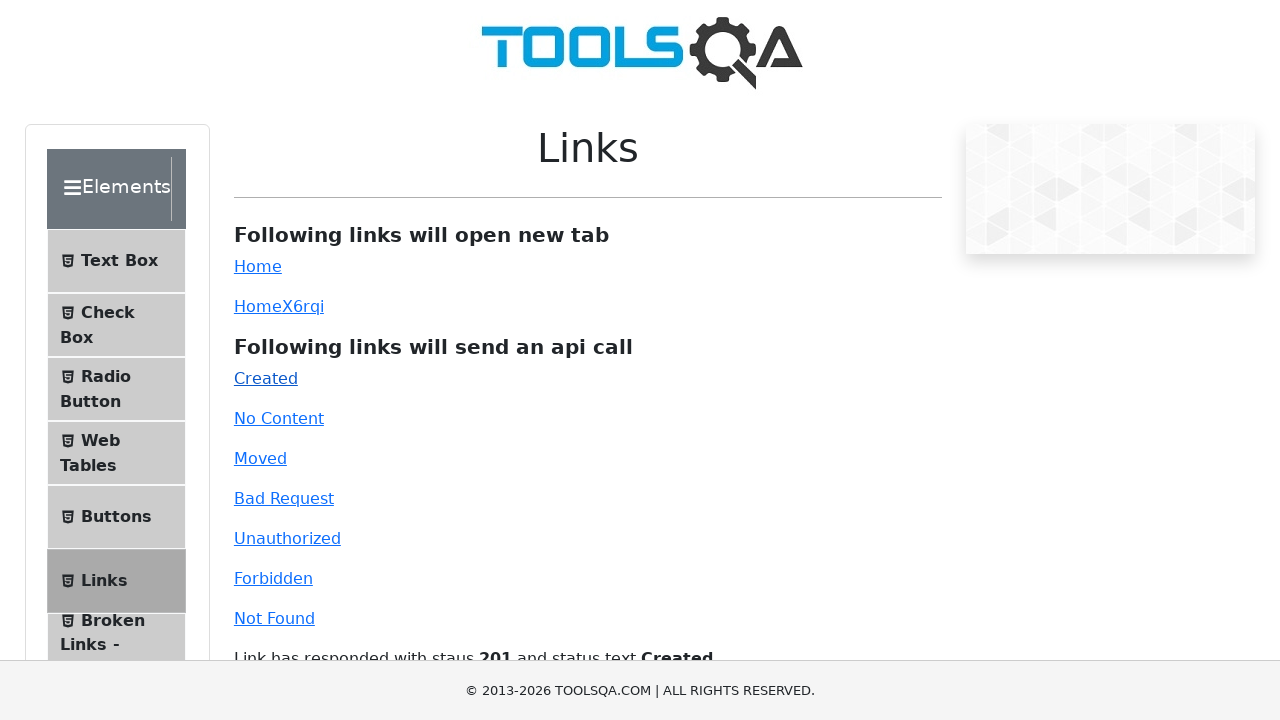

Waited 500ms for API response
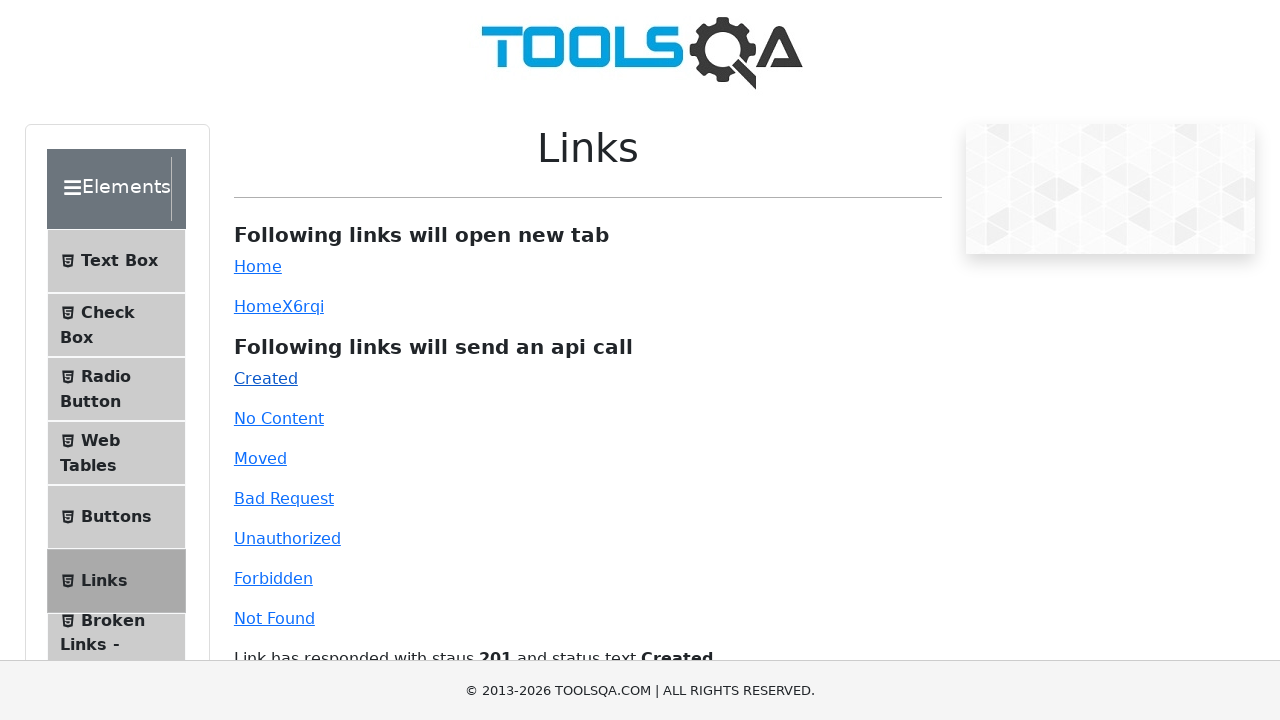

Clicked 'No Content' link (HTTP 204) at (279, 418) on #no-content
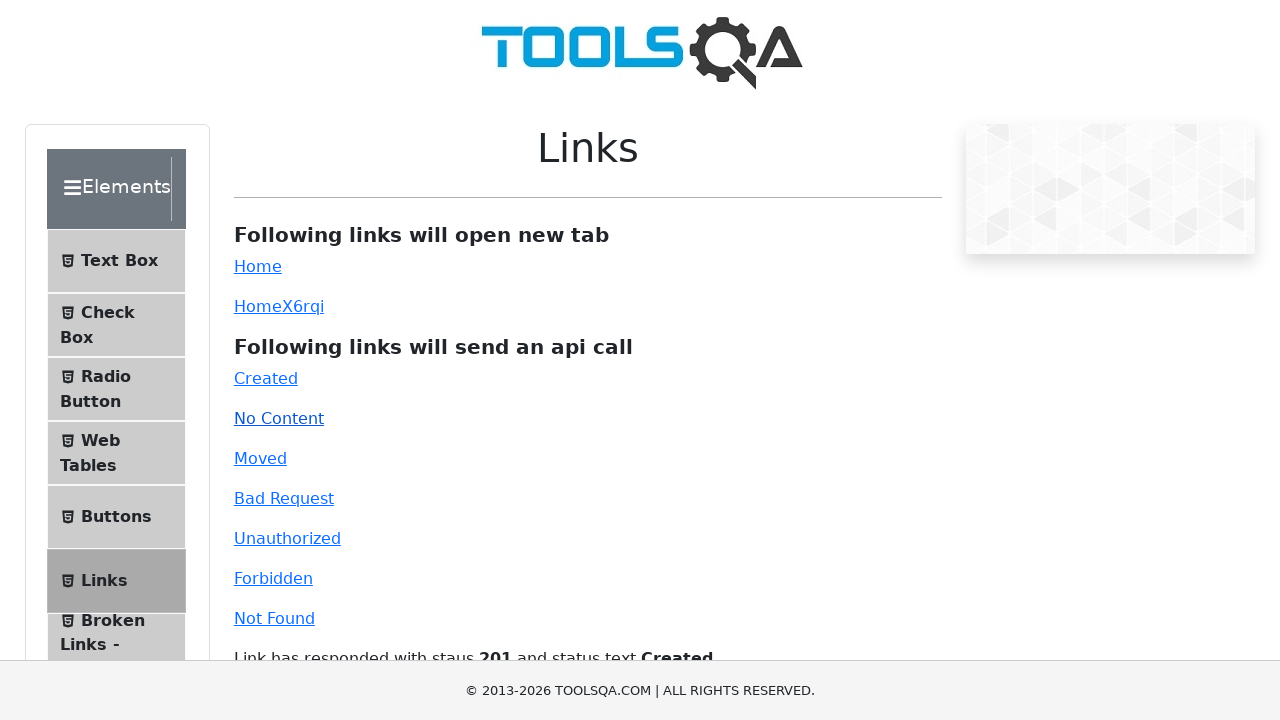

Waited 500ms for API response to 204
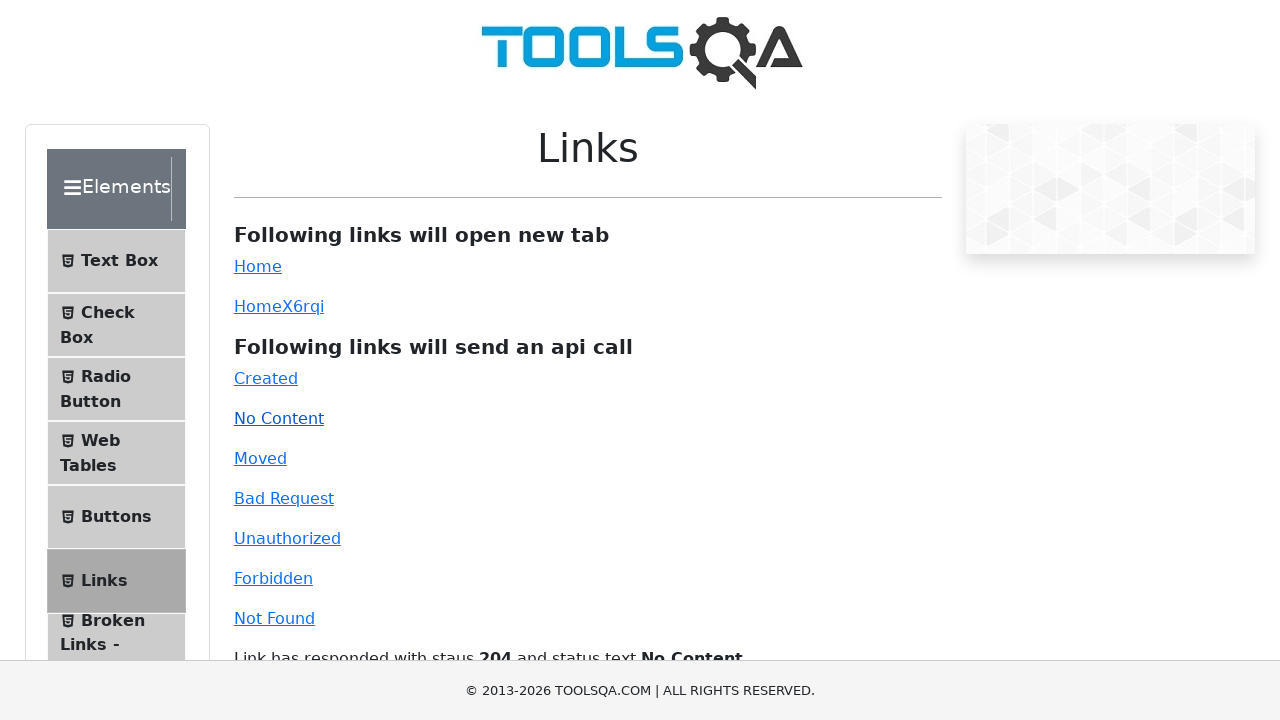

Clicked 'Moved' link (HTTP 301) at (260, 458) on #moved
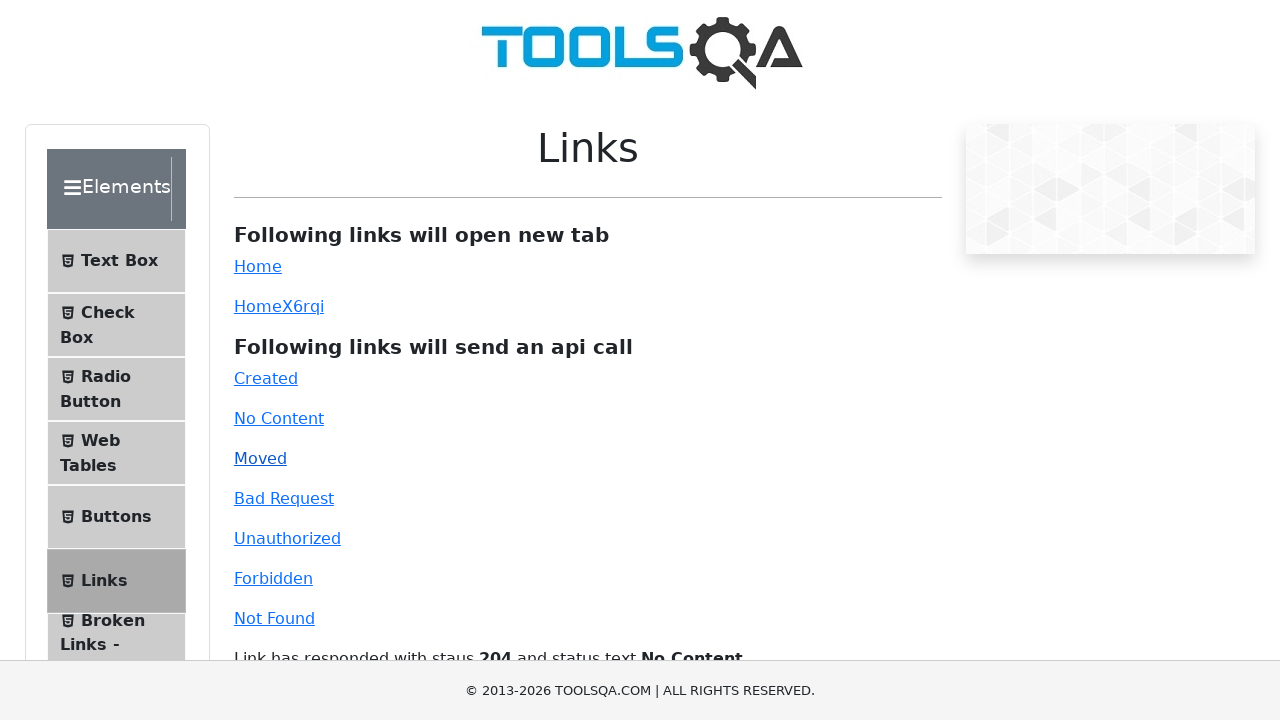

Waited 500ms for API response to 301
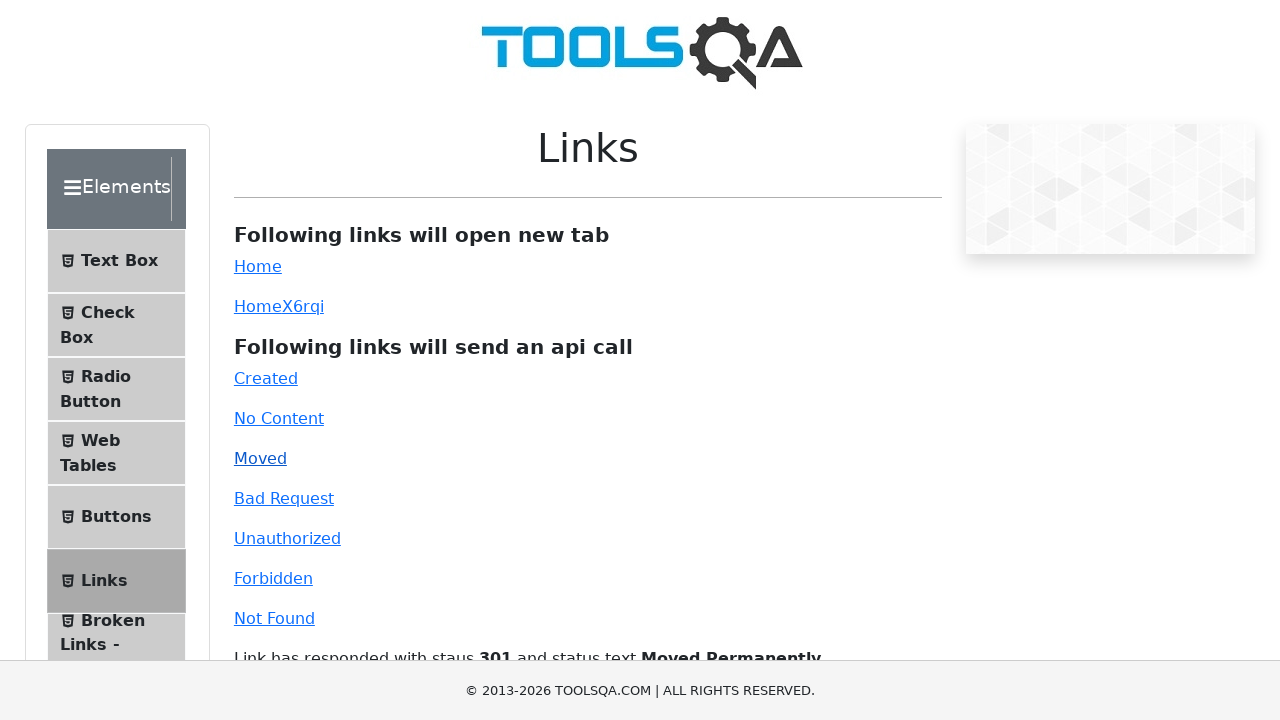

Clicked 'Unauthorized' link (HTTP 401) at (287, 538) on #unauthorized
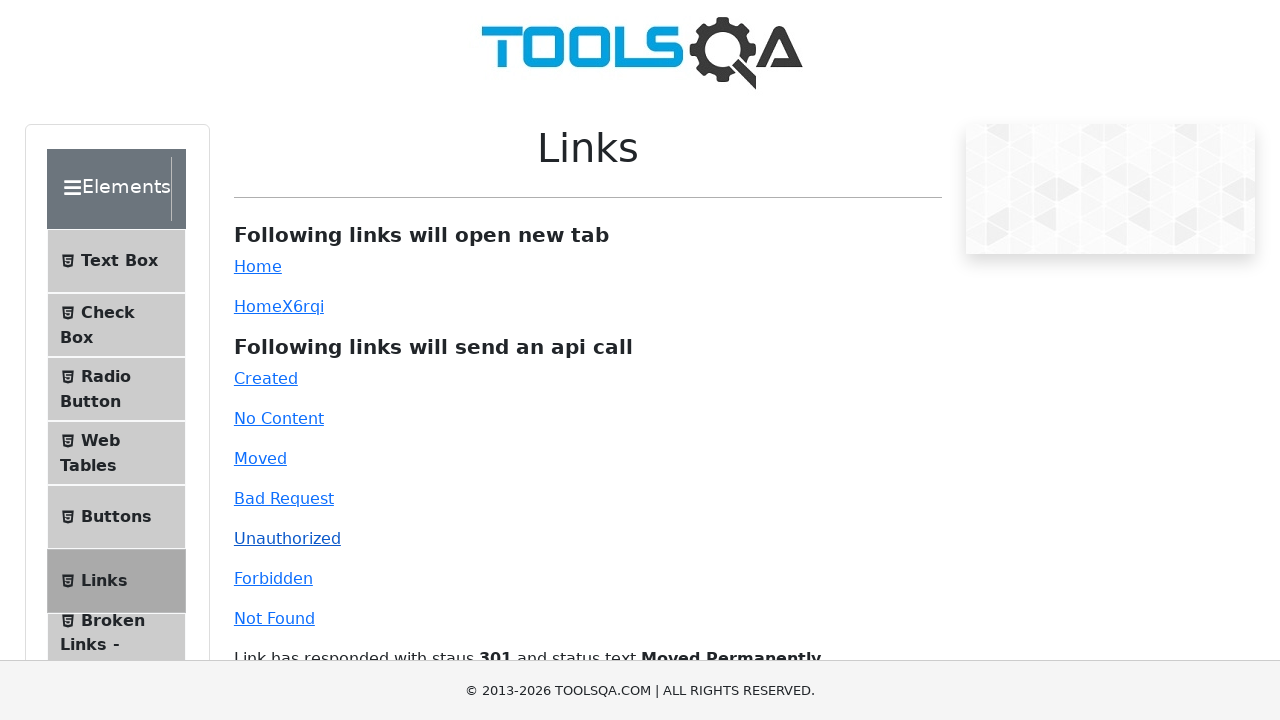

Waited 500ms for API response to 401
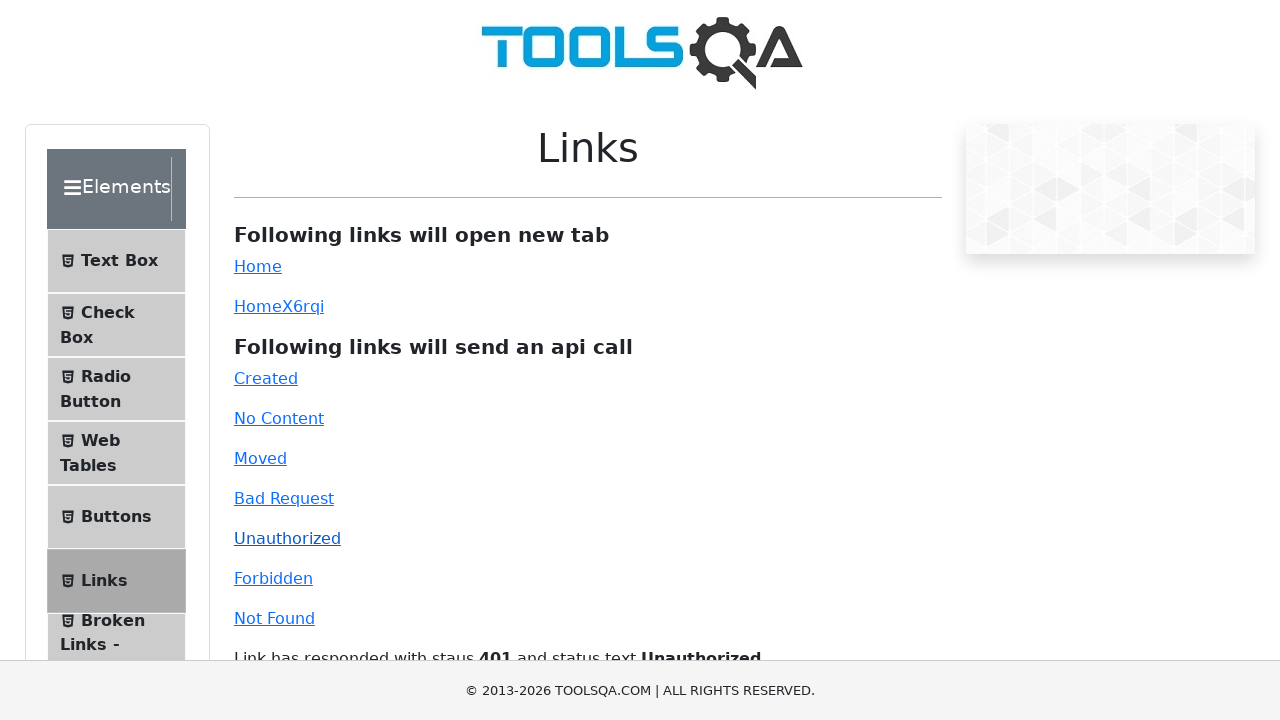

Clicked 'Bad Request' link (HTTP 400) at (284, 498) on #bad-request
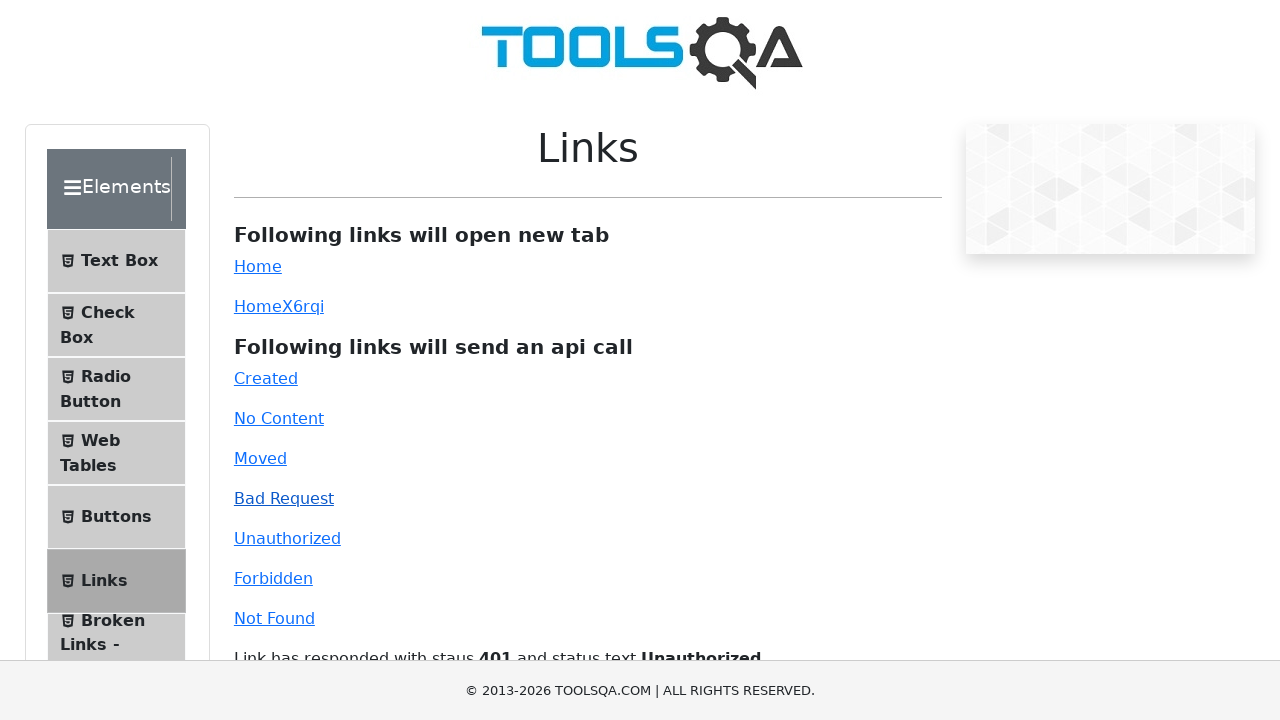

Waited 500ms for API response to 400
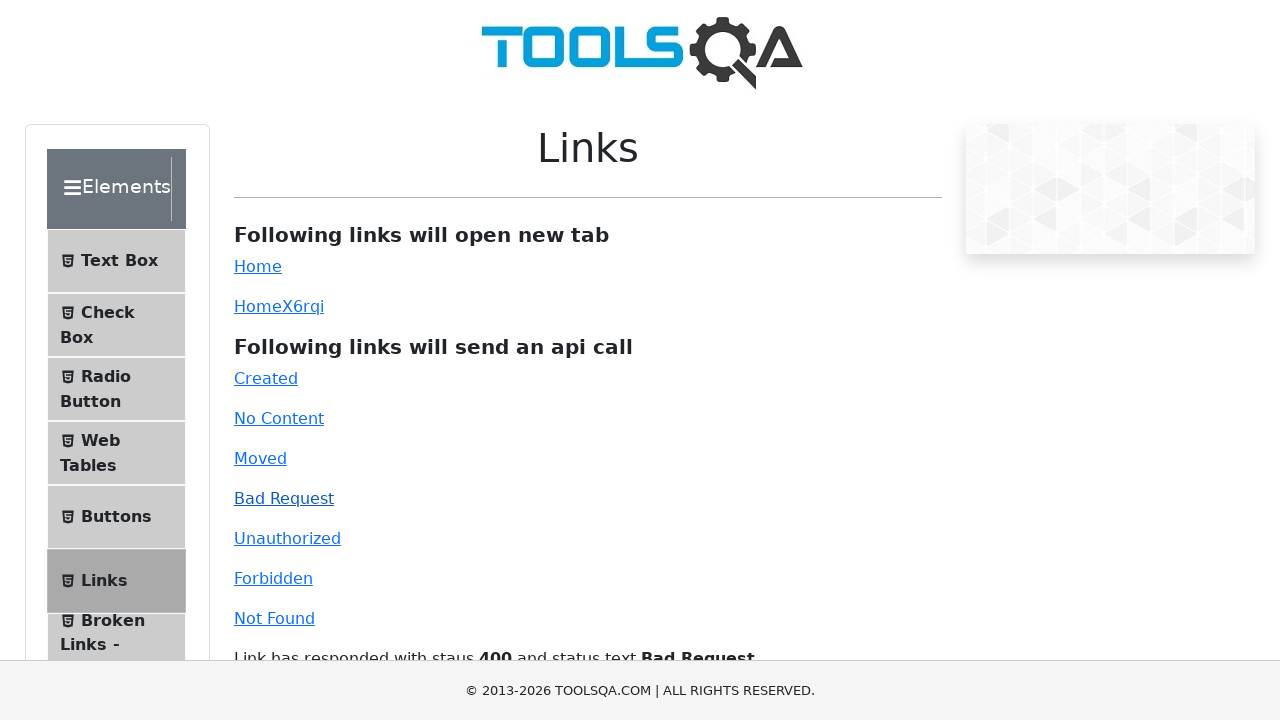

Clicked 'Forbidden' link (HTTP 403) at (273, 578) on #forbidden
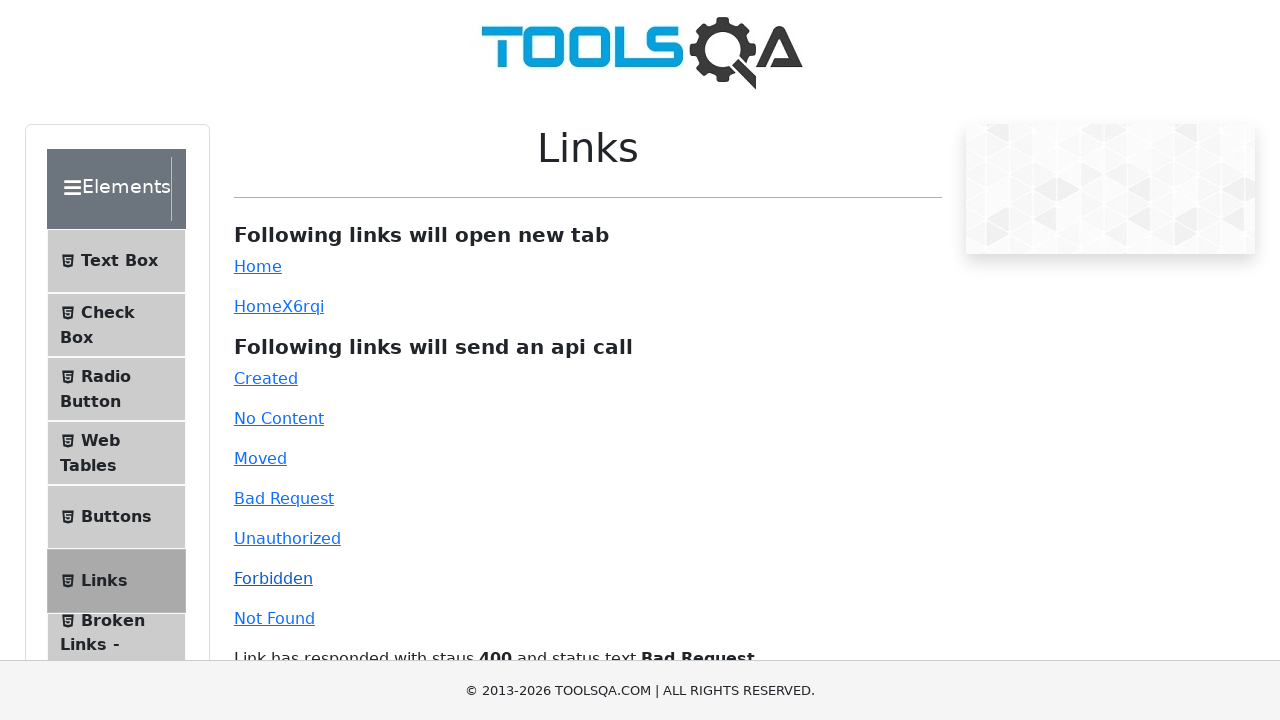

Waited 500ms for API response to 403
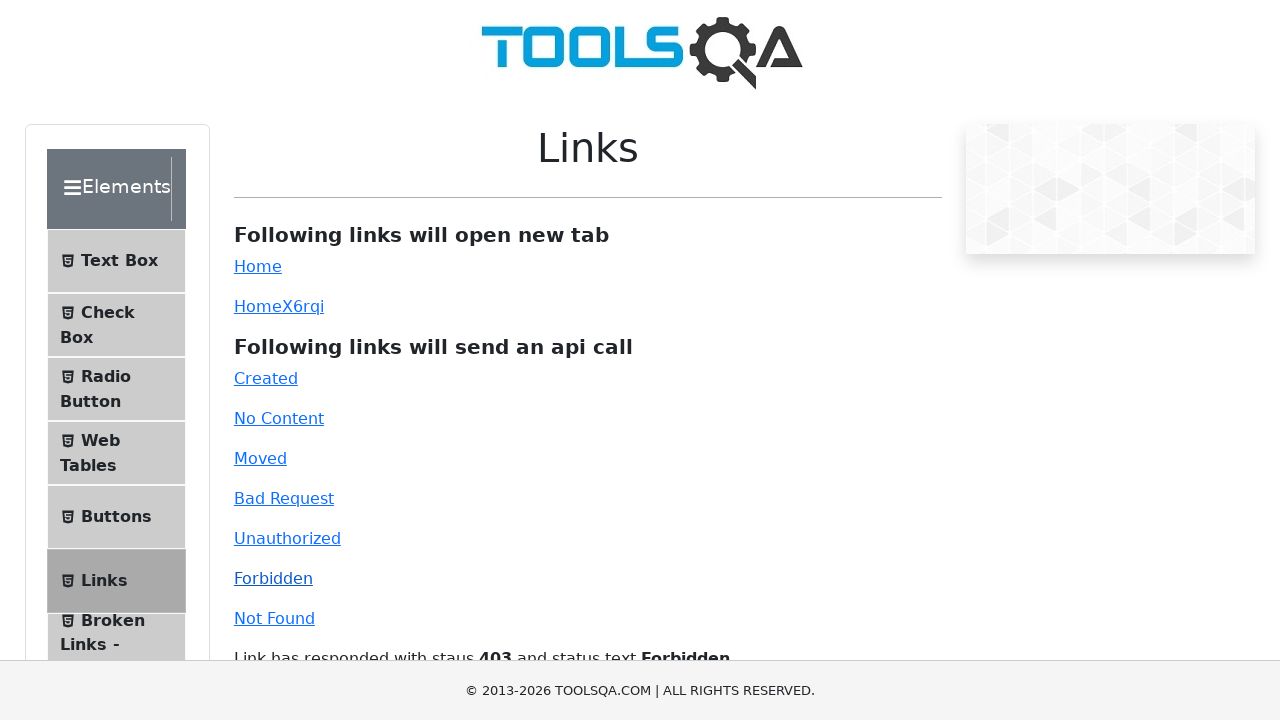

Clicked 'Not Found' link (HTTP 404) at (274, 618) on #invalid-url
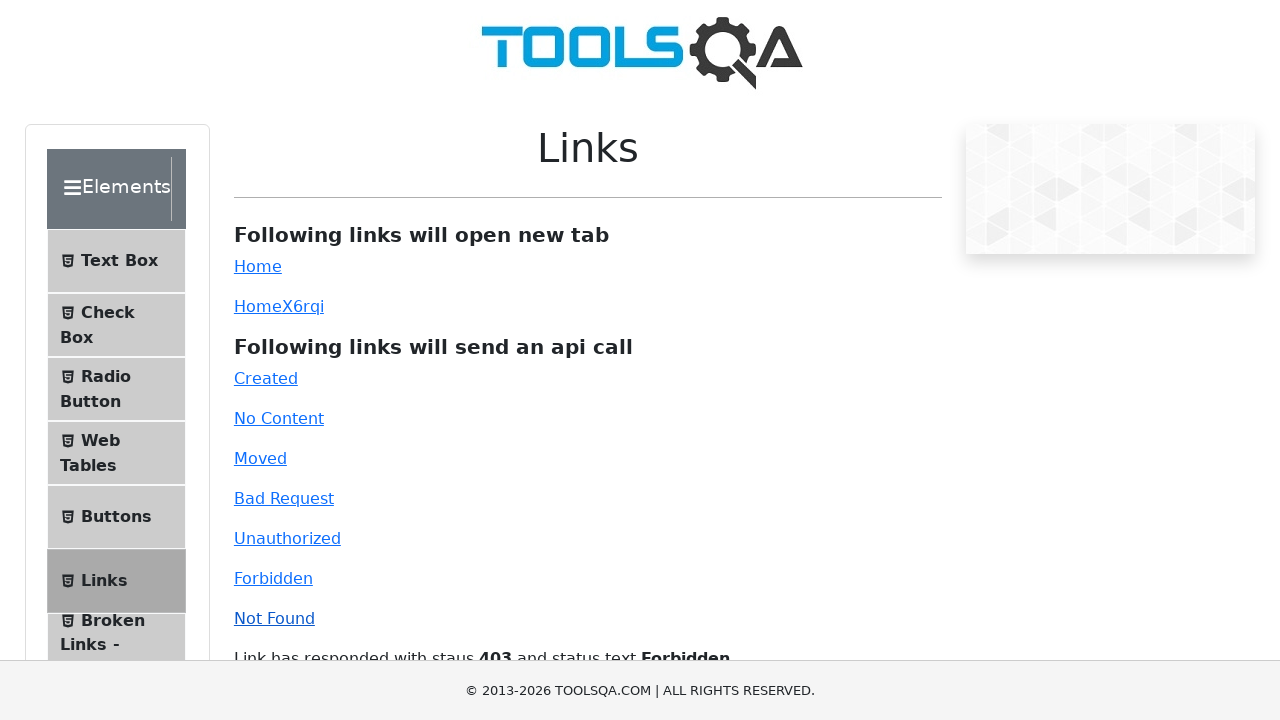

Waited 500ms for API response to 404
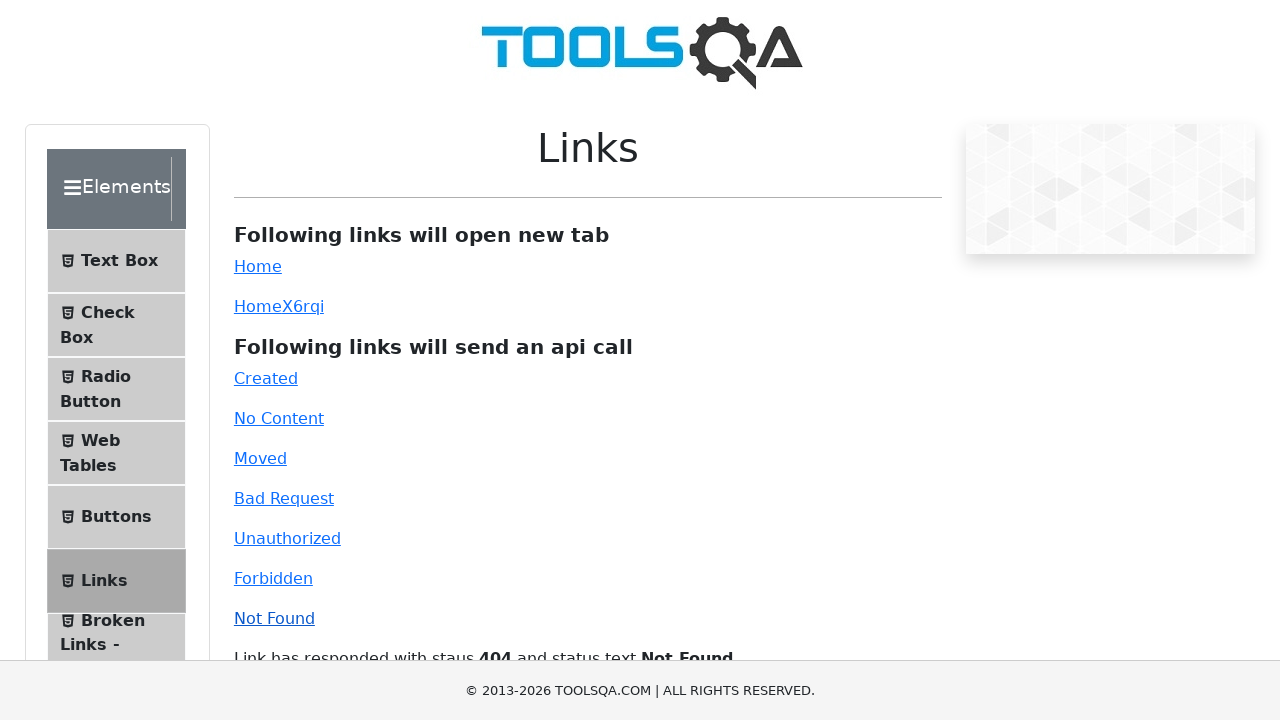

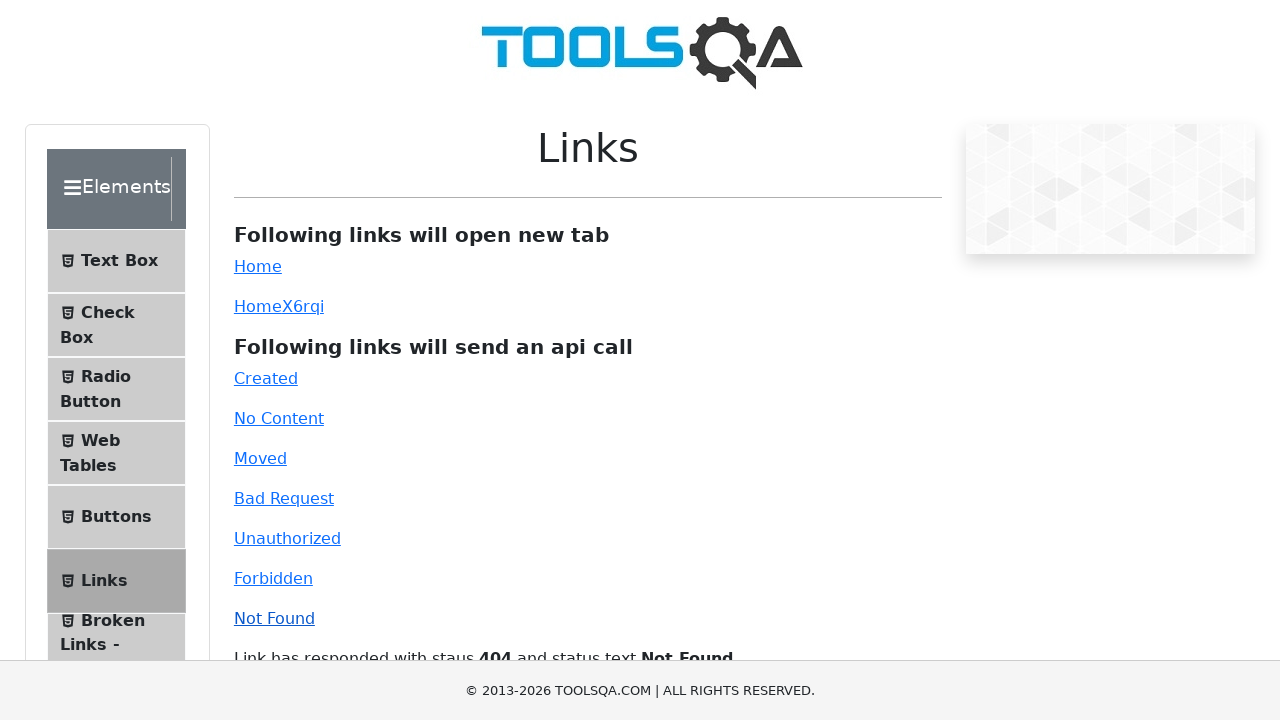